Navigates to the Automation Practice offers page and verifies that navigation links are present in the footer section.

Starting URL: https://rahulshettyacademy.com/AutomationPractice/#/offers

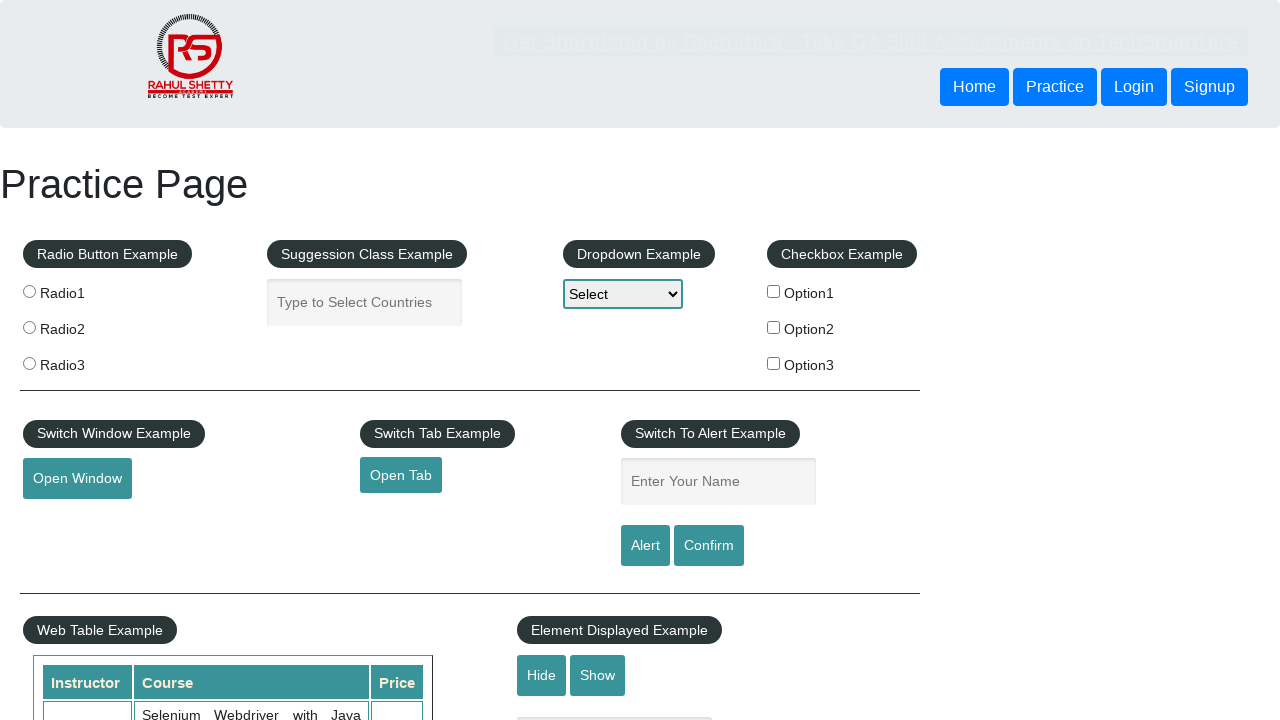

Waited for footer navigation links to load
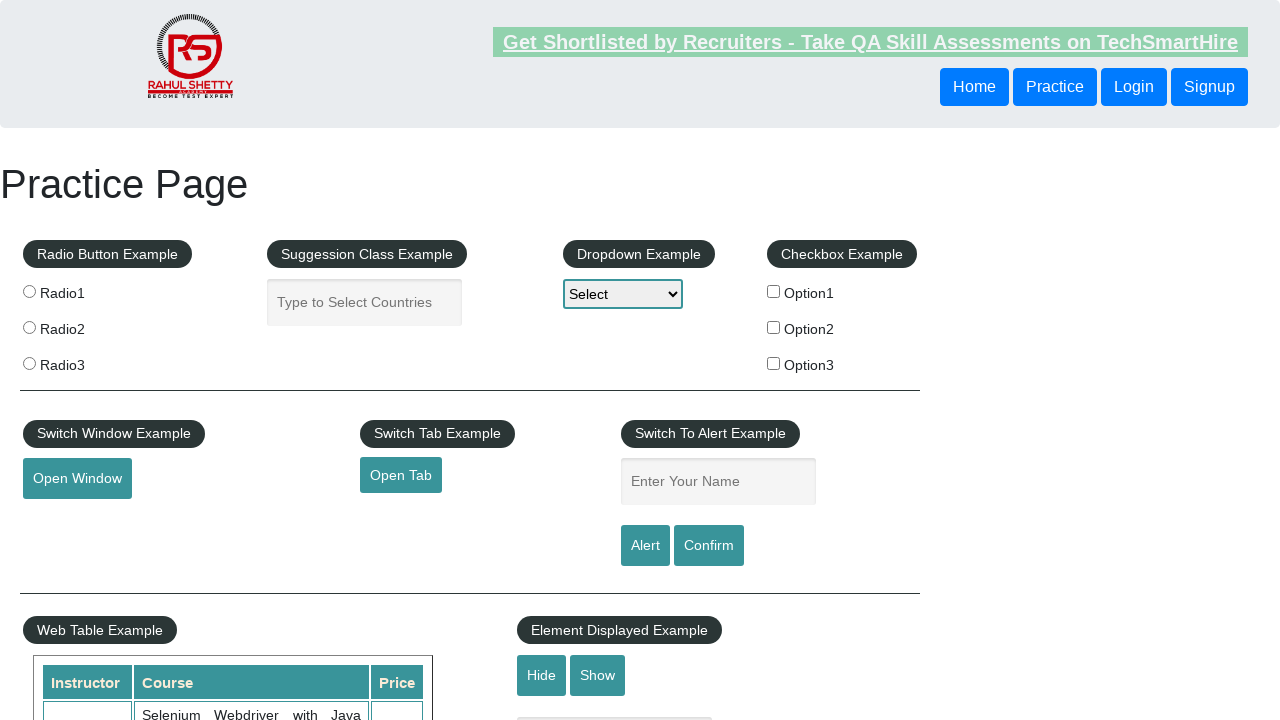

Located all footer navigation links
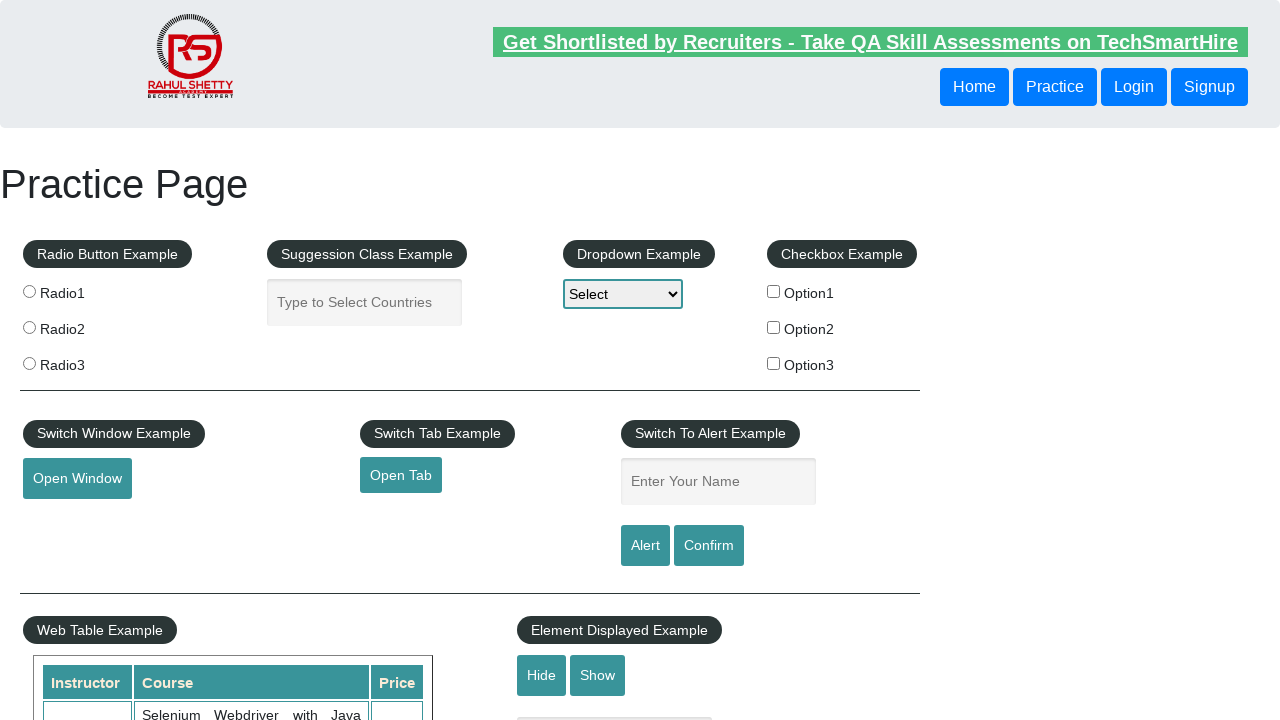

Verified that footer navigation links are present (count > 0)
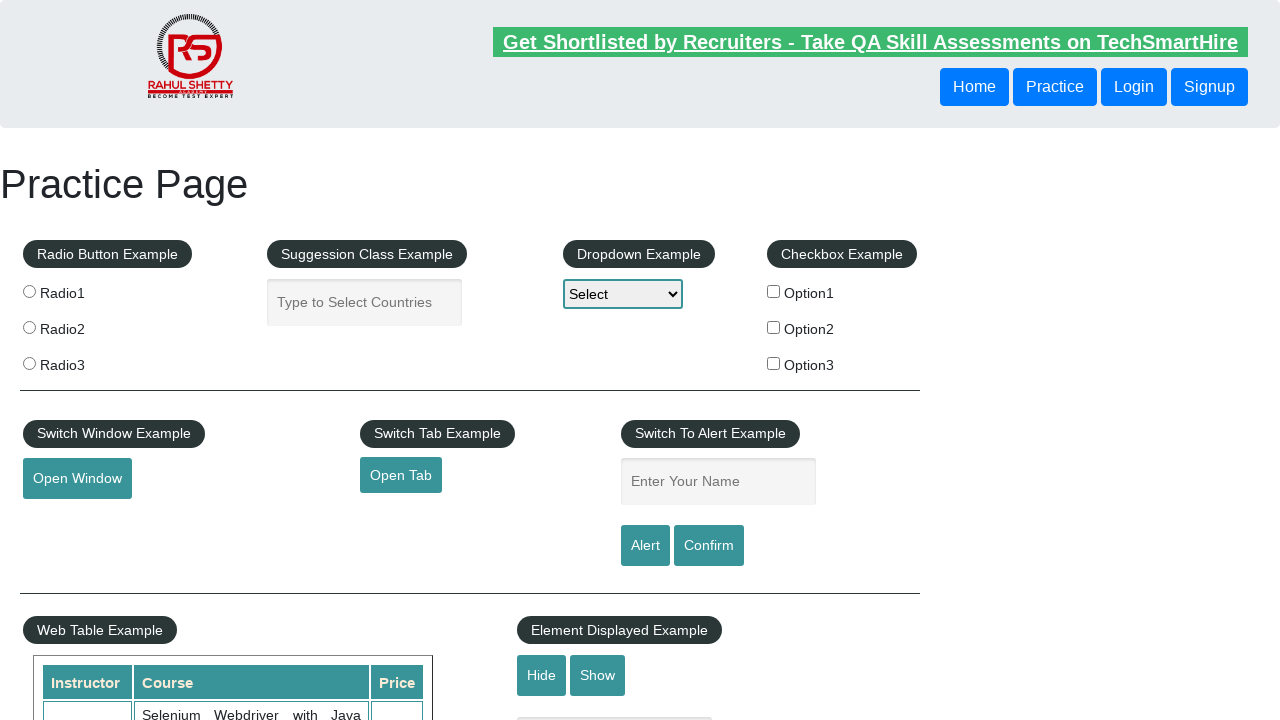

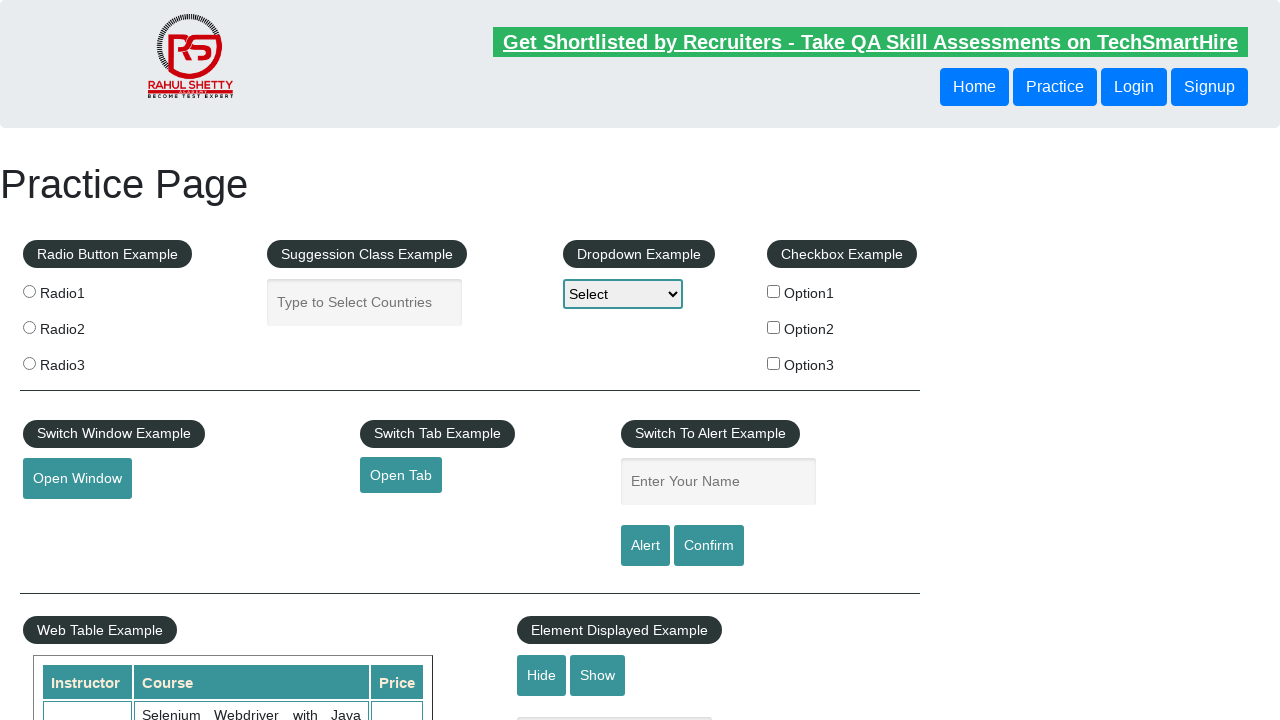